Tests DOM manipulation by navigating to a page and using JavaScript to change the text content of a title element.

Starting URL: https://nikita-filonov.github.io/qa-automation-engineer-ui-course/#/auth/login

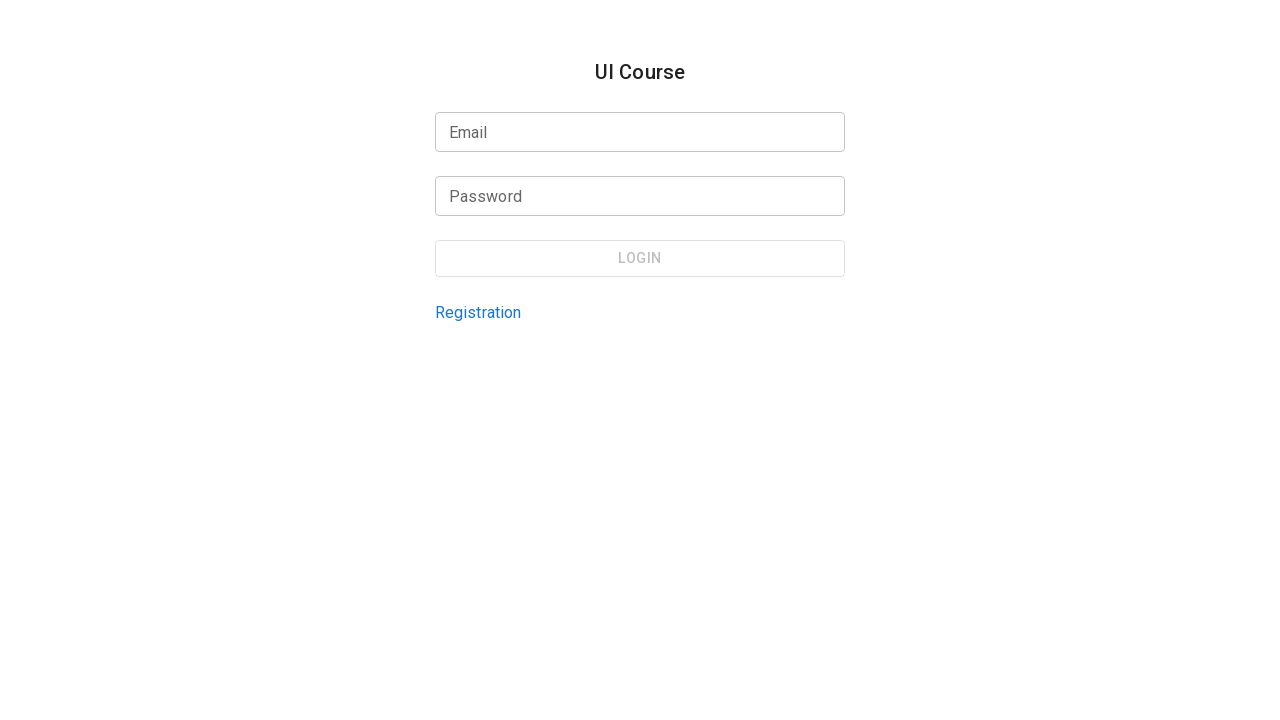

Waited for page to load with networkidle state
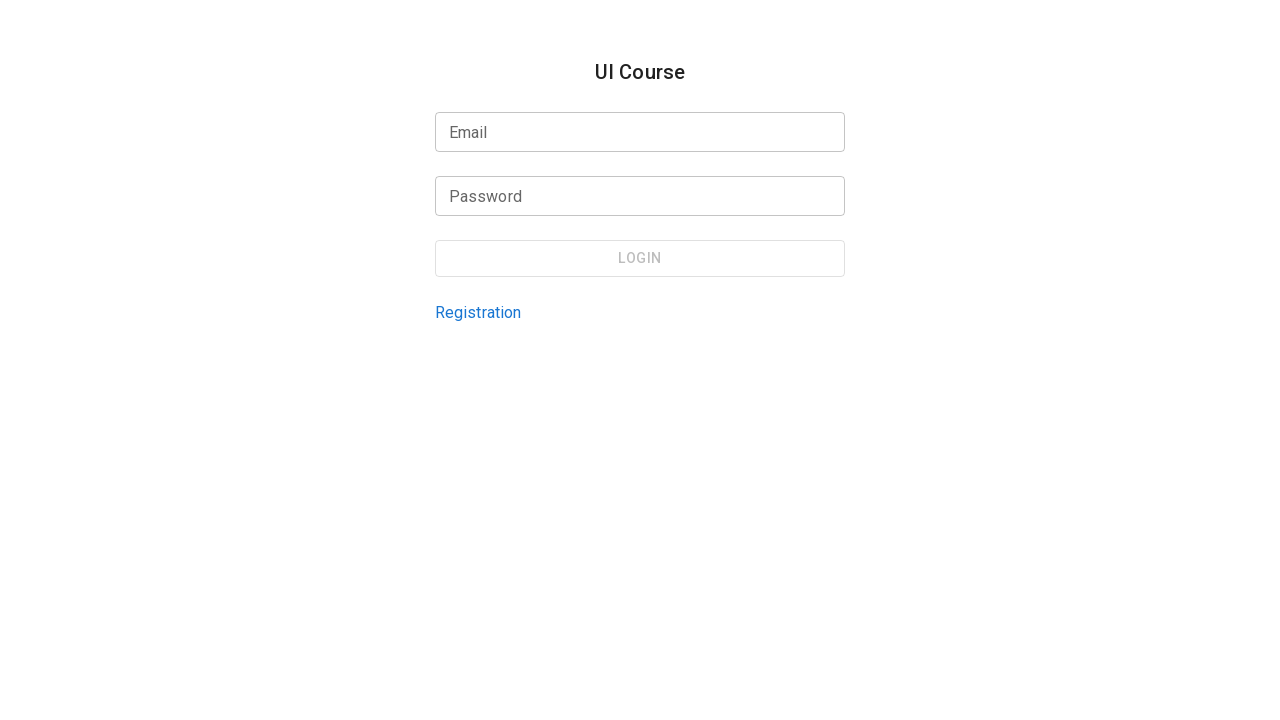

Changed title element text content to 'New Text' using JavaScript
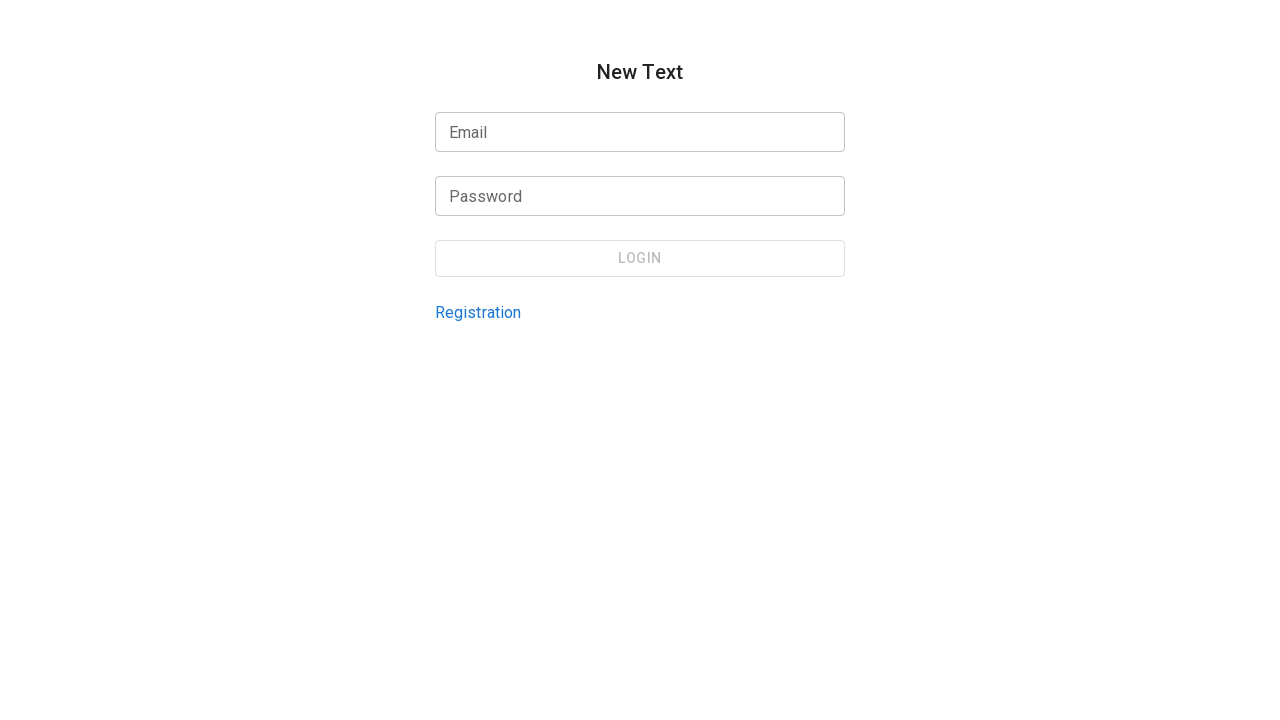

Waited 3 seconds to observe the DOM manipulation change
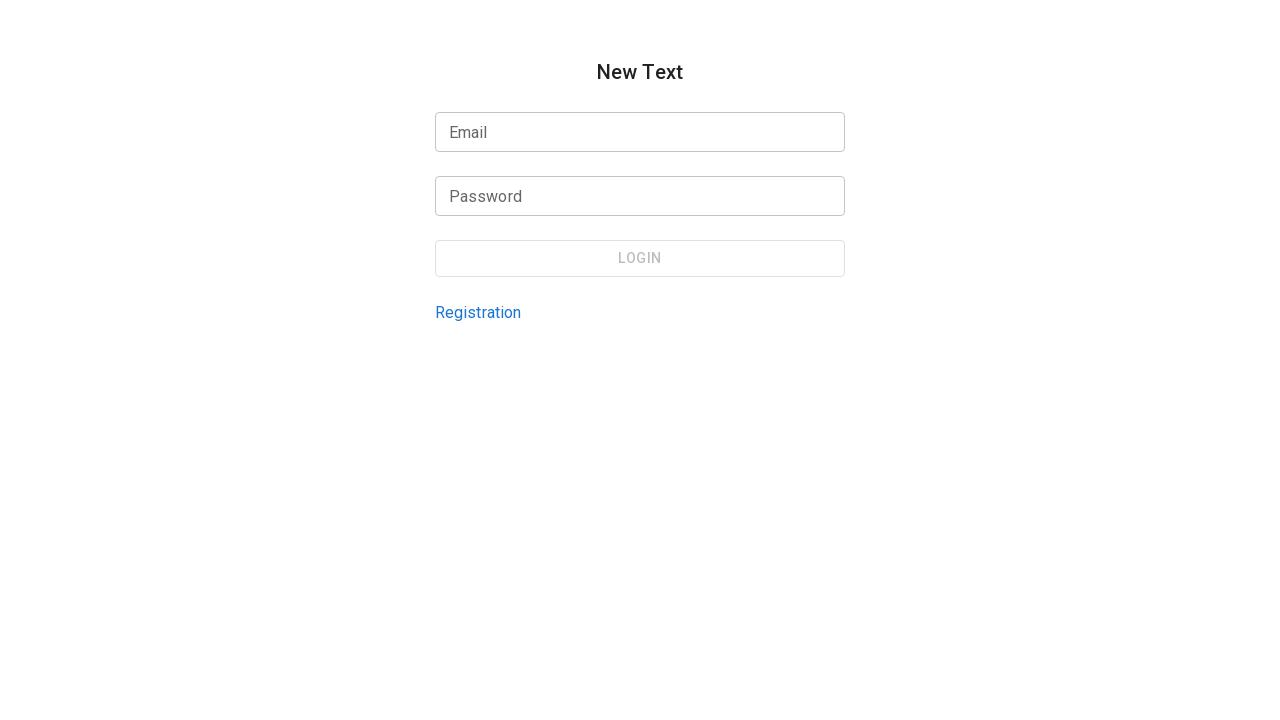

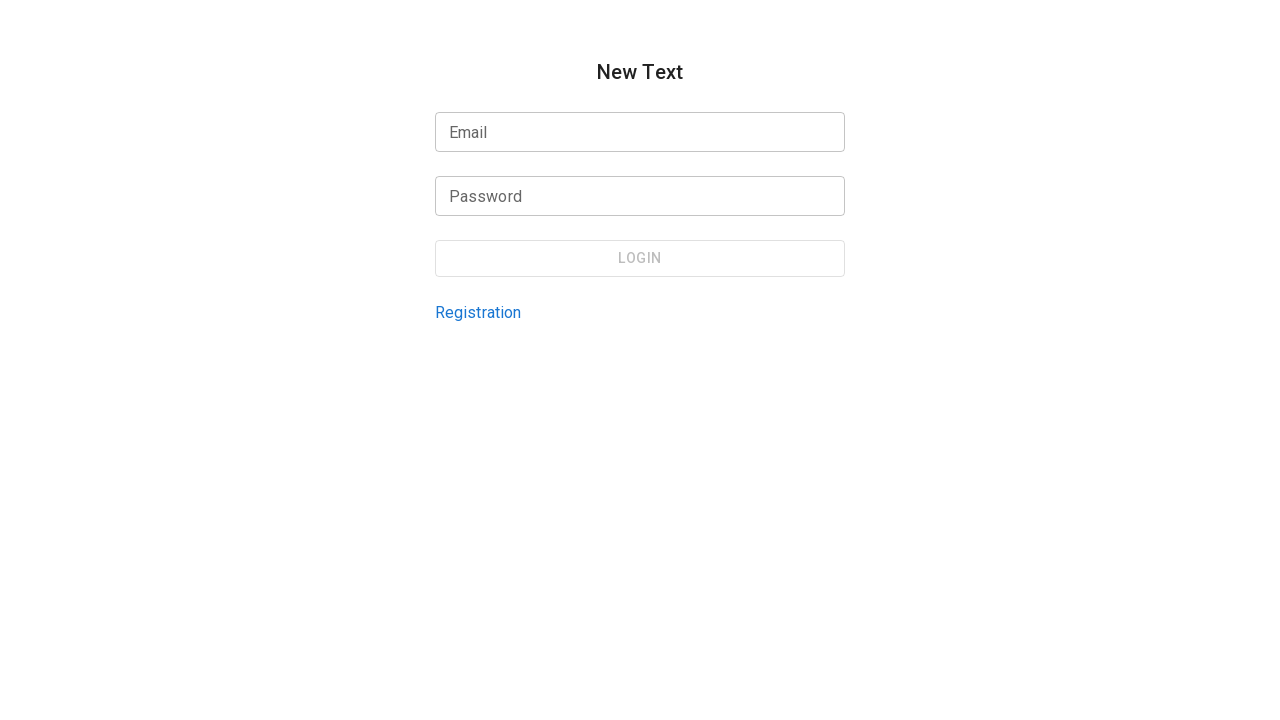